Navigates to the NASDAQ stock screener page and waits for the page to load

Starting URL: https://www.nasdaq.com/market-activity/stocks/screener

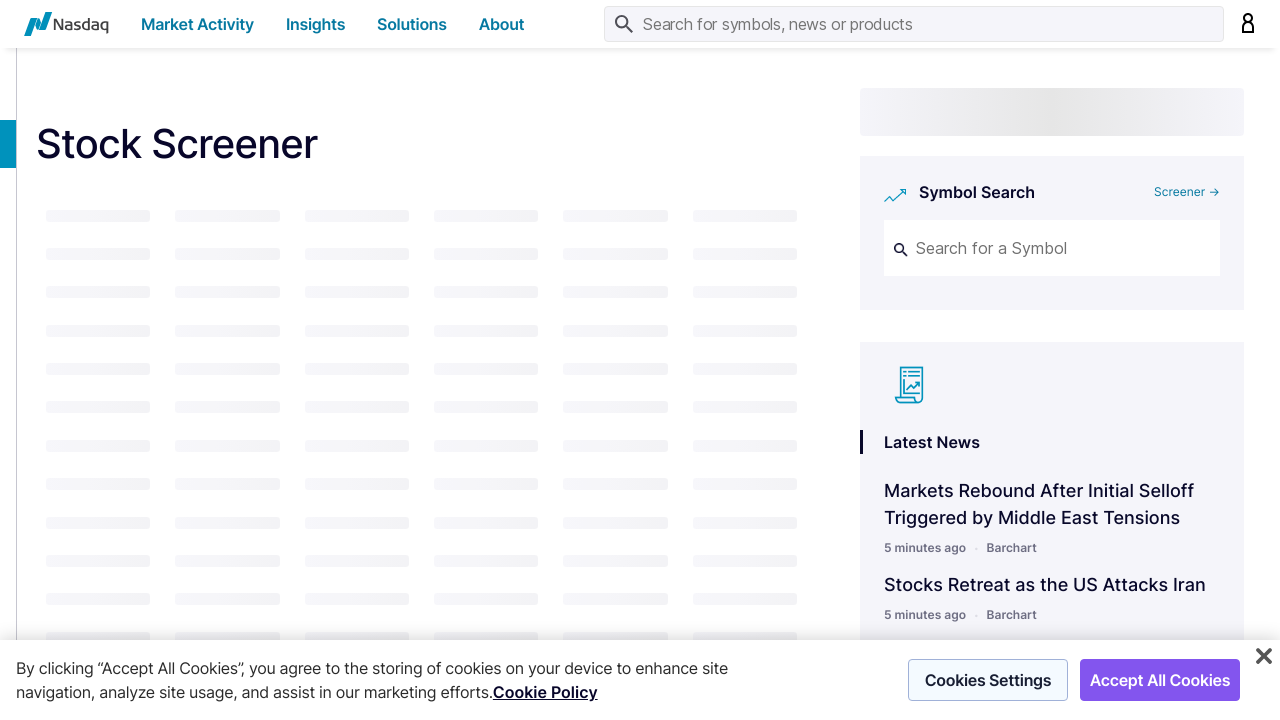

Waited for page network to reach idle state
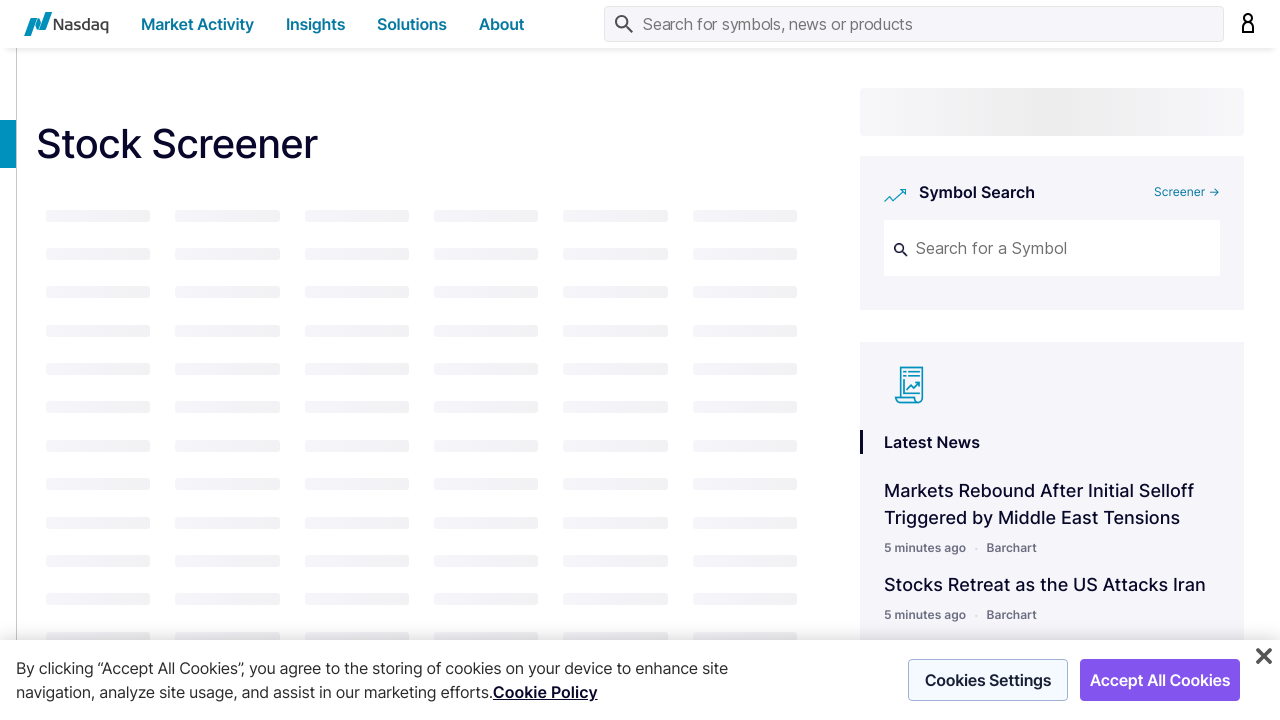

Stock screener table element loaded successfully
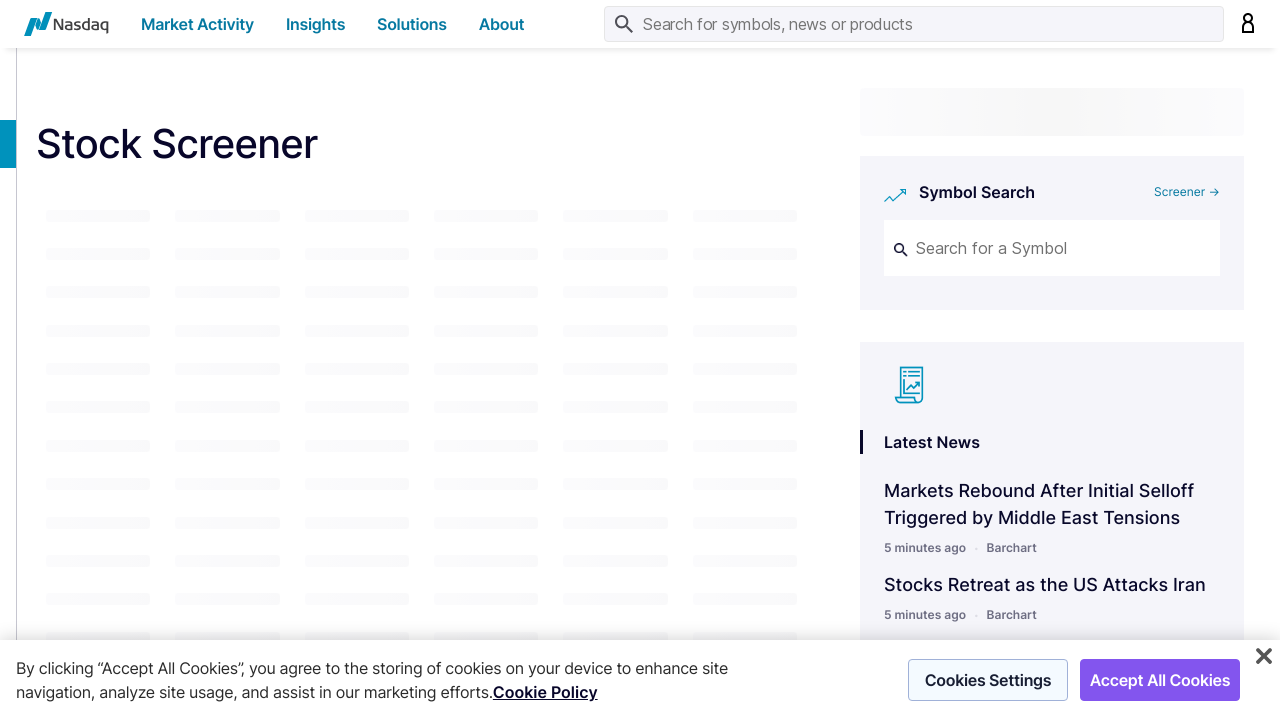

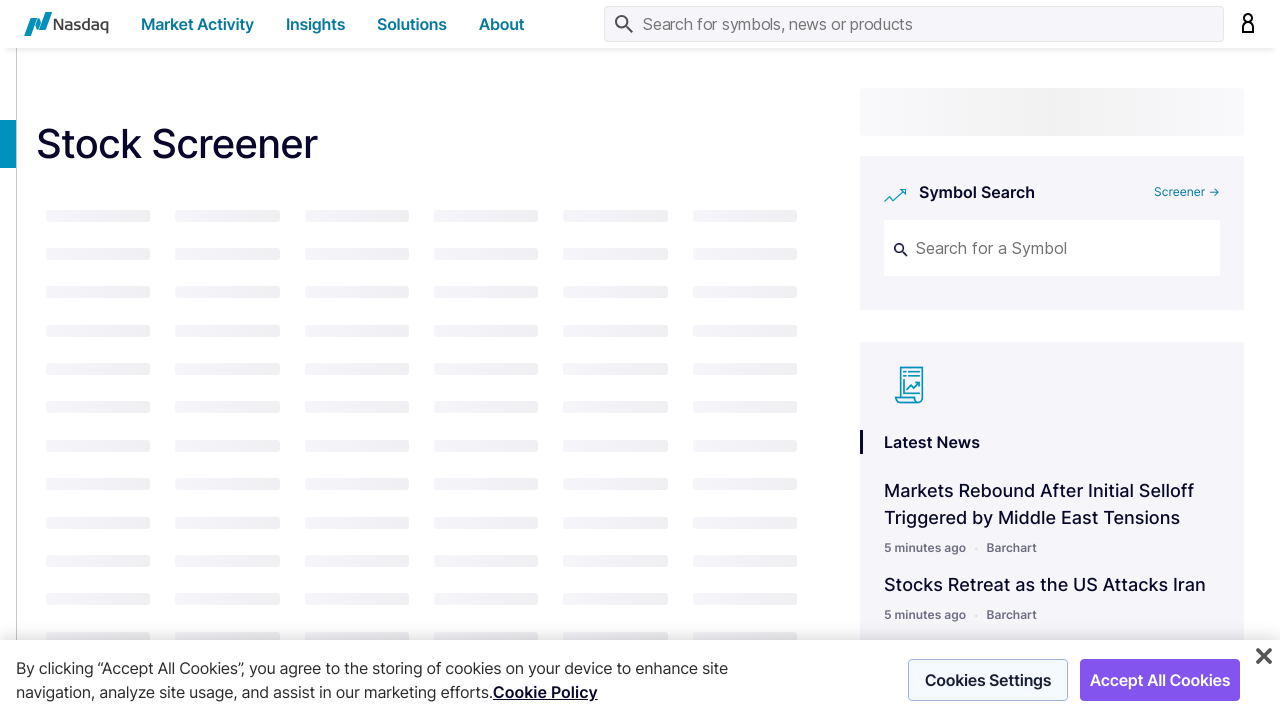